Tests selecting a random checkbox from the car checkboxes list

Starting URL: https://www.letskodeit.com/practice

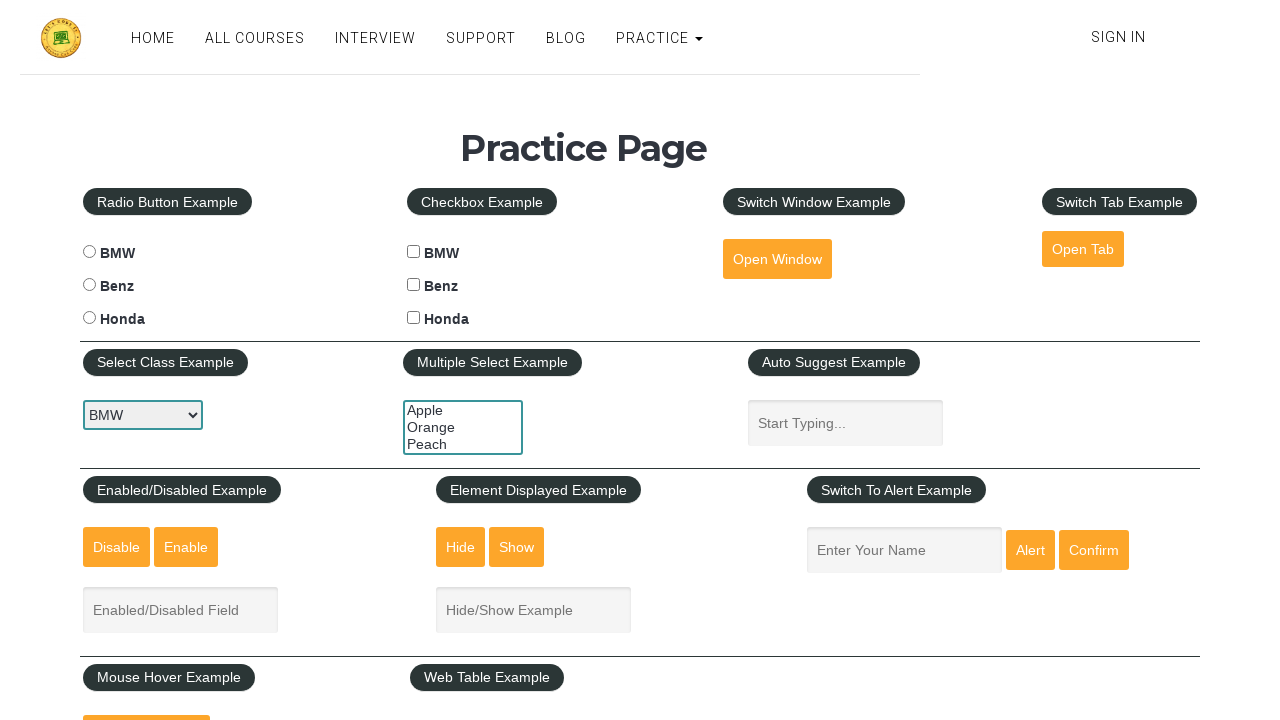

Navigated to https://www.letskodeit.com/practice
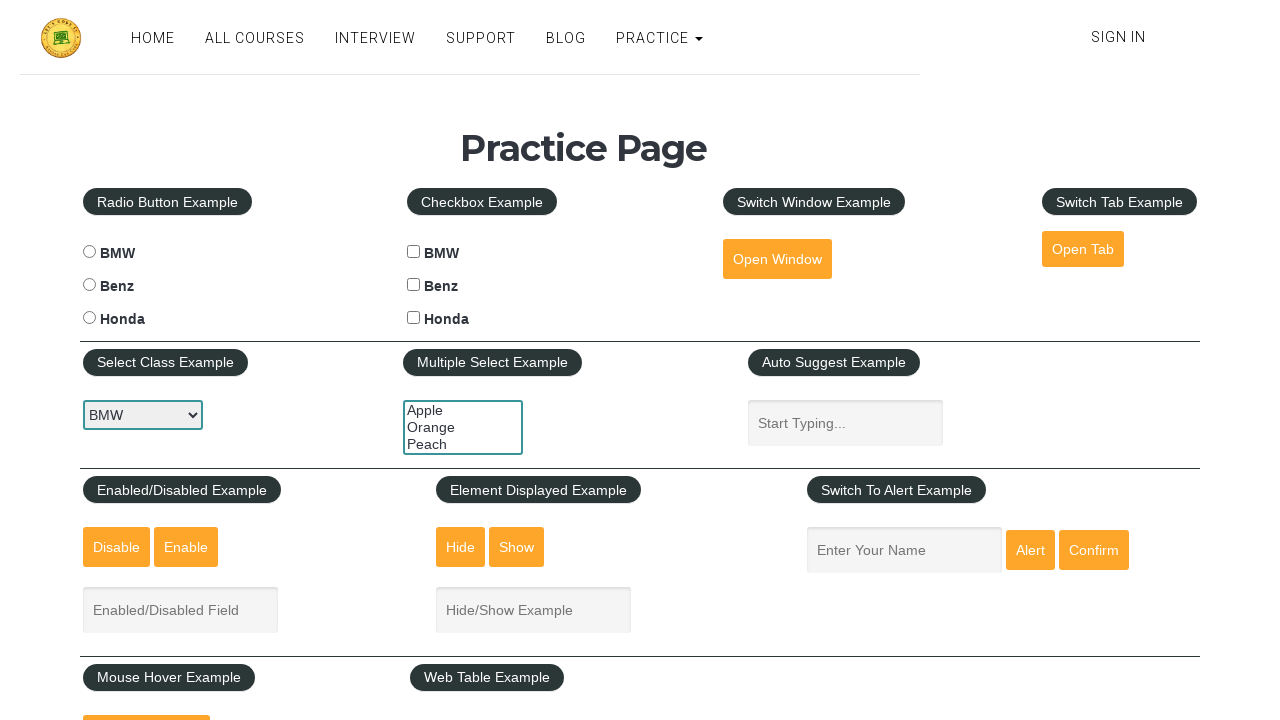

Located all car checkboxes
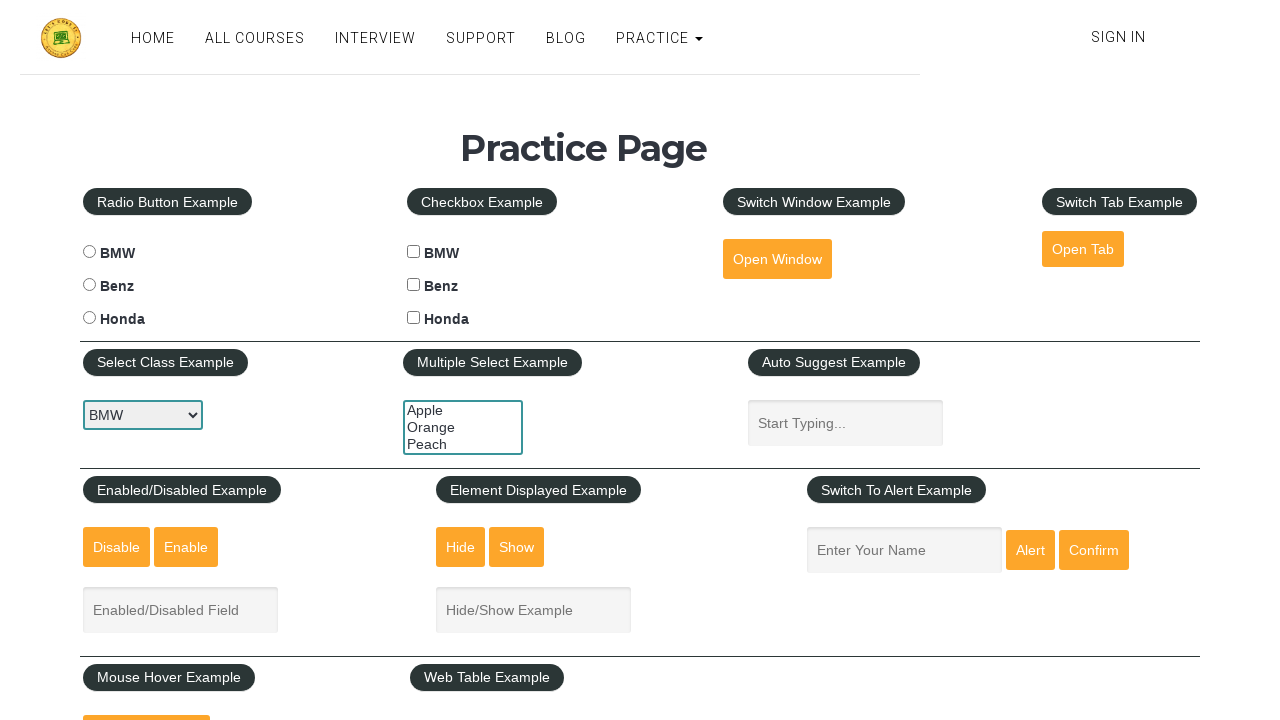

Found 3 car checkboxes available
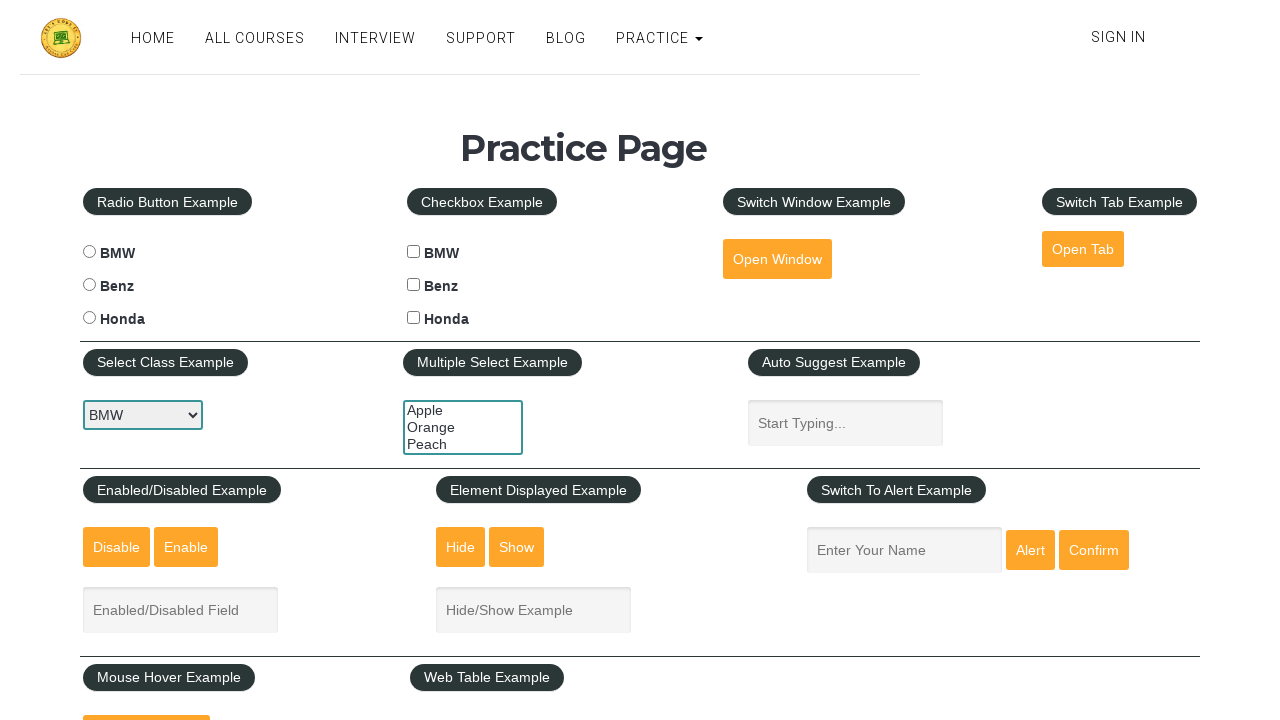

Generated random index 2 for checkbox selection
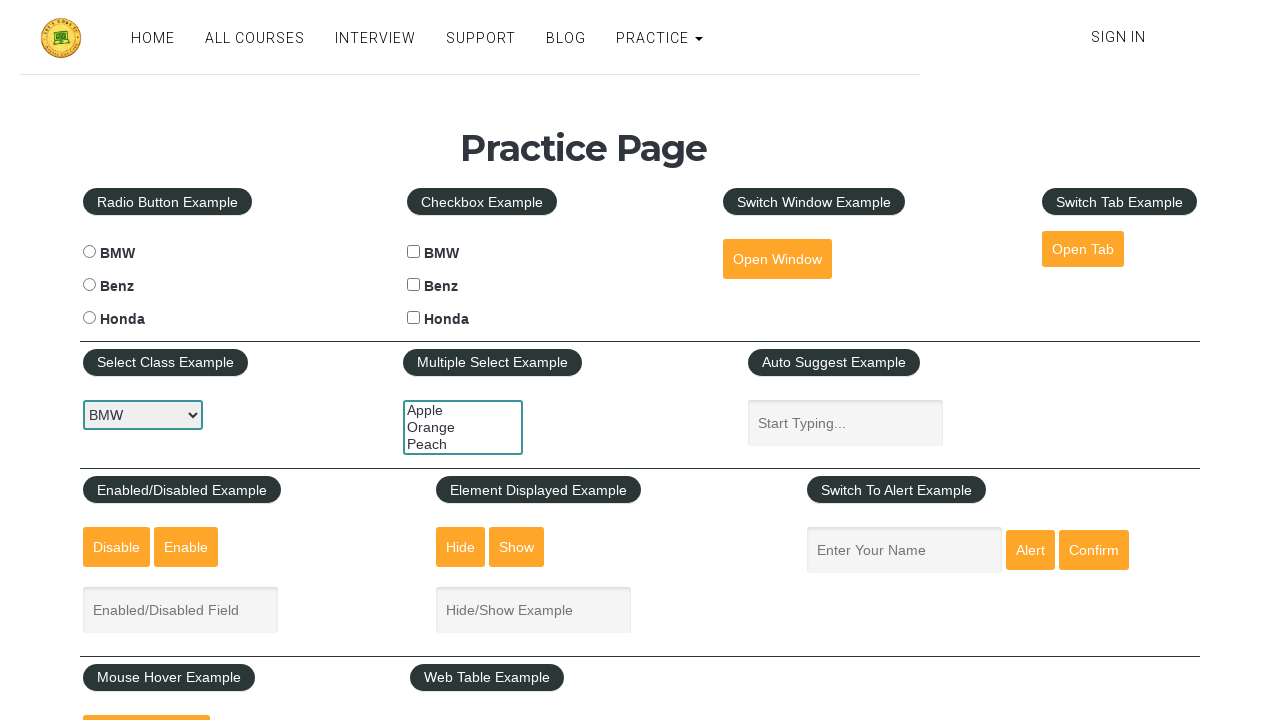

Selected random car checkbox at index 2 at (414, 318) on xpath=//input[@name="cars" and @type="checkbox"] >> nth=2
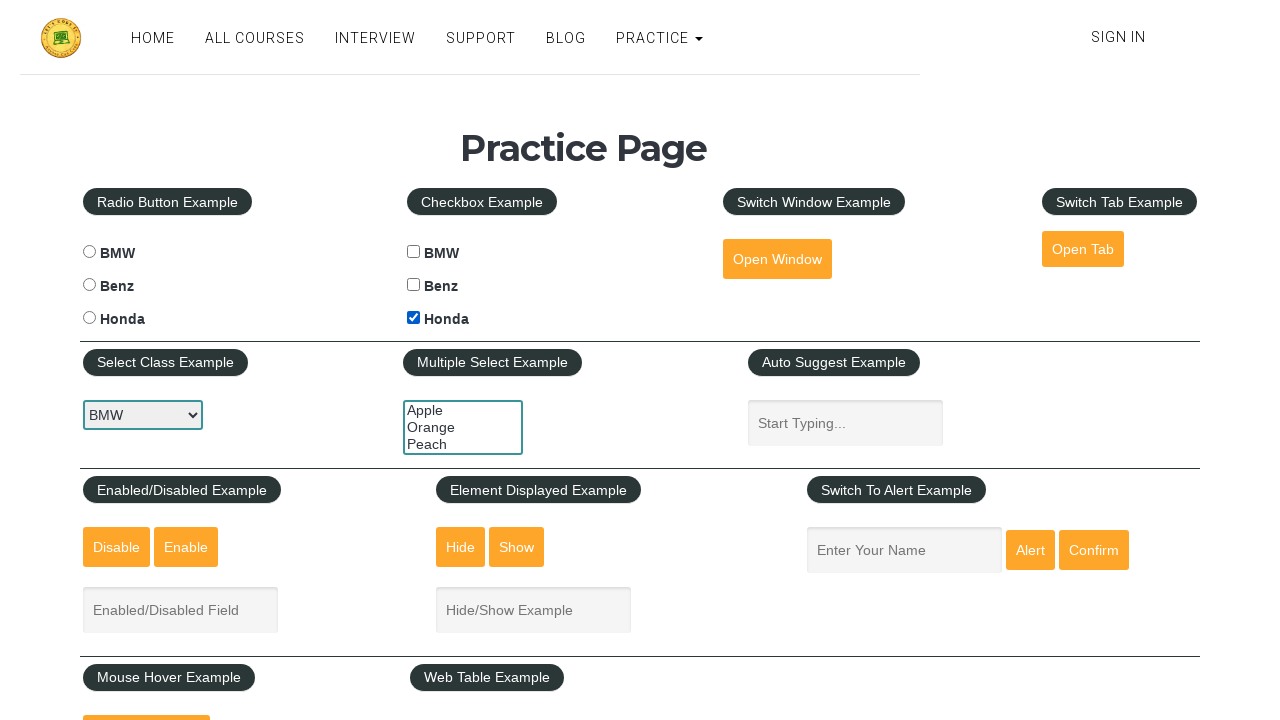

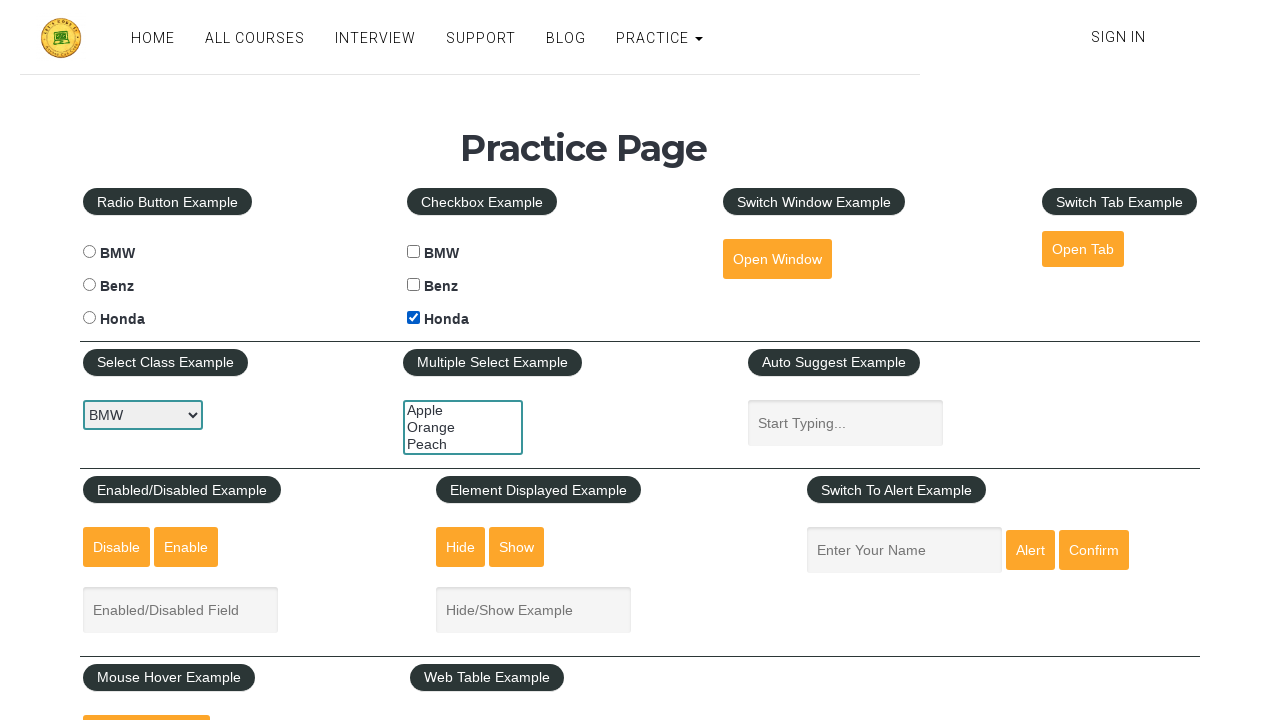